Tests notification message functionality by clicking a link and verifying that a flash notification message appears on the page.

Starting URL: https://the-internet.herokuapp.com/notification_message_rendered

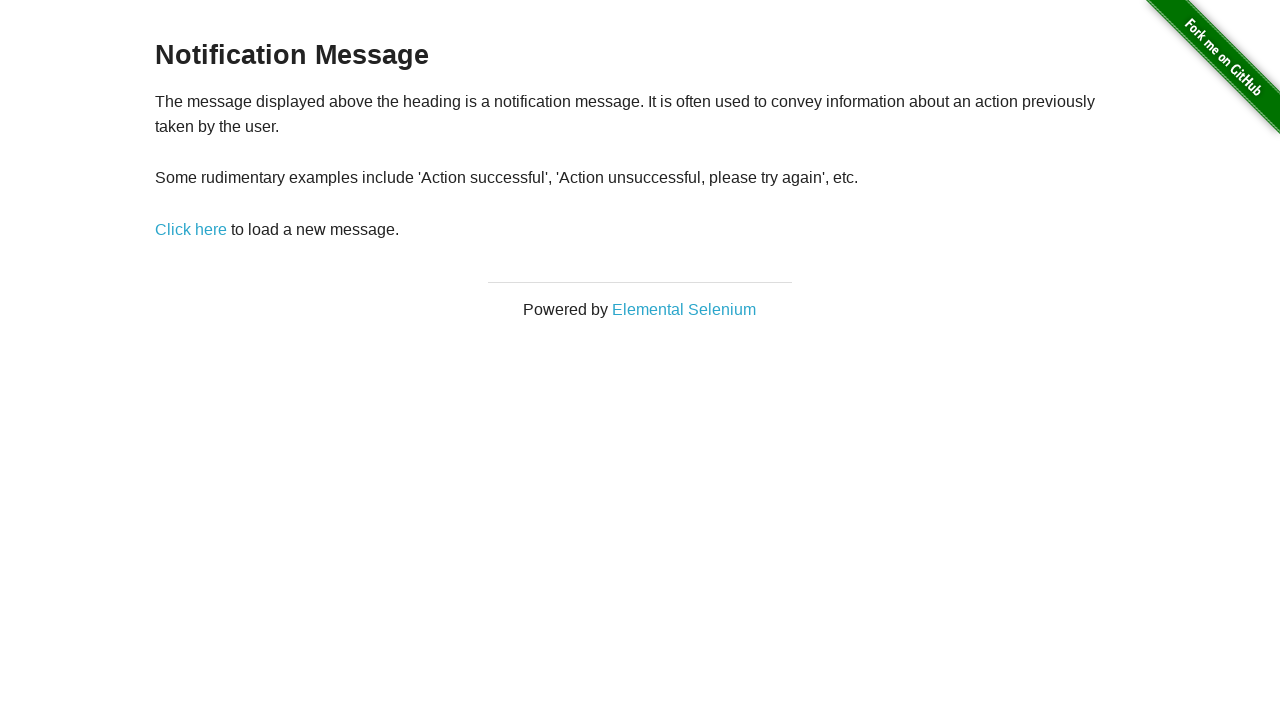

Clicked 'Click here' link to trigger notification at (191, 229) on text=Click here
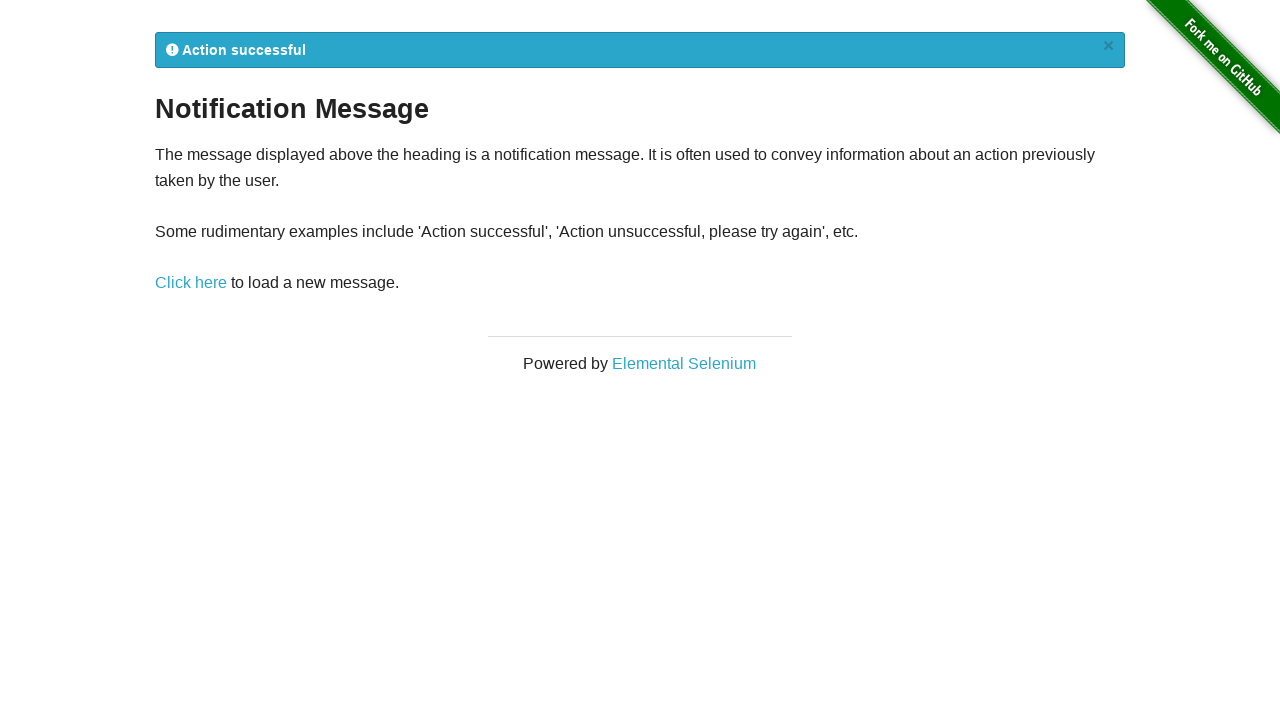

Flash notification message appeared on the page
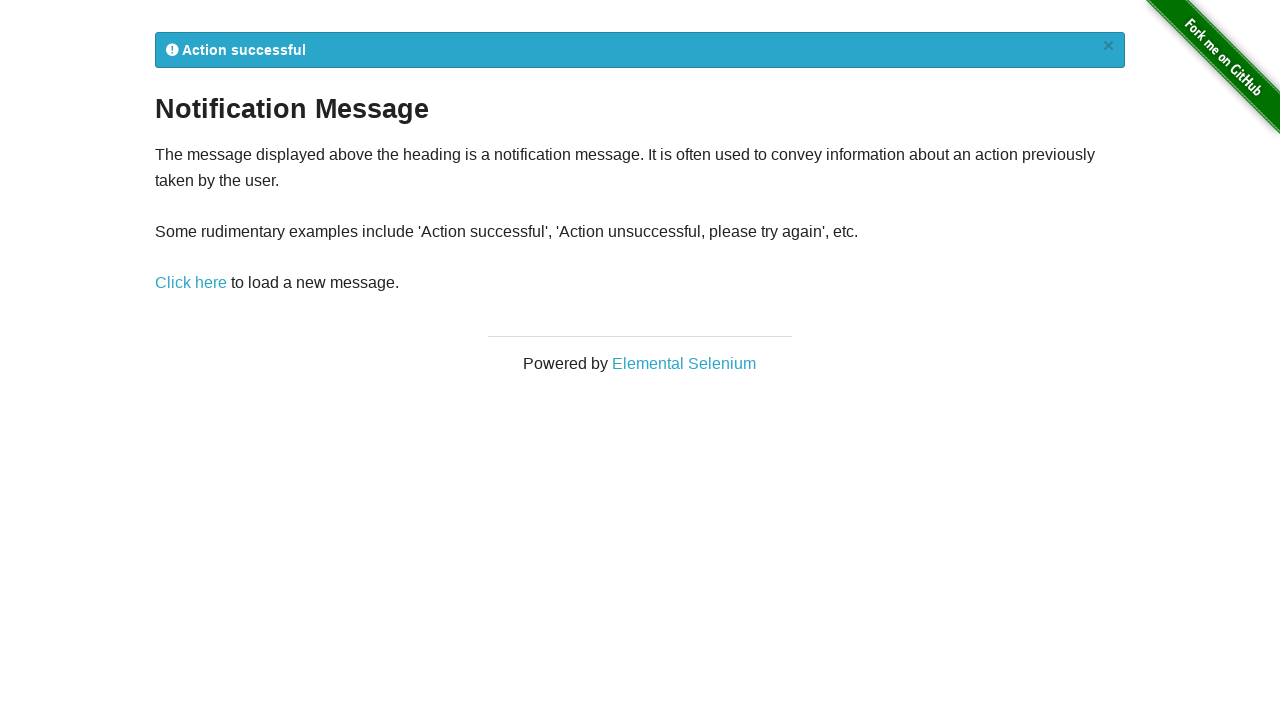

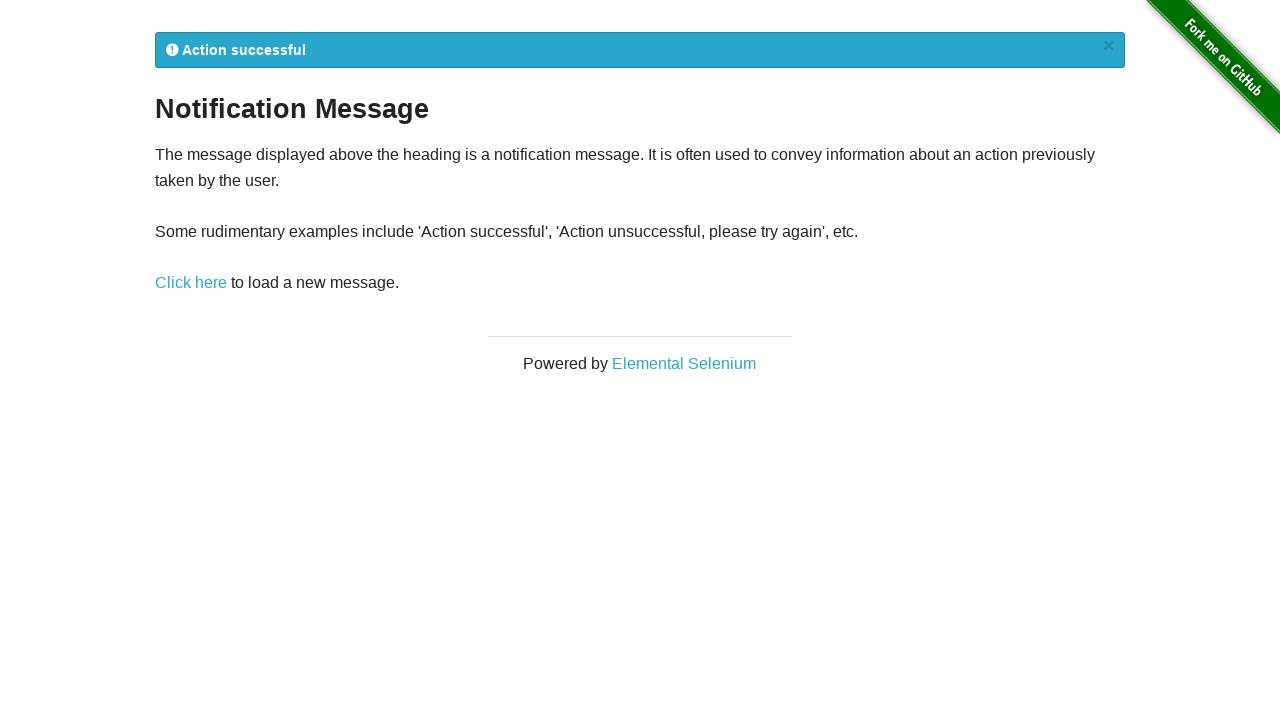